Tests alert handling on SBI retail banking site by clicking login without credentials and accepting the alert message

Starting URL: https://retail.onlinesbi.sbi/retail/login.htm

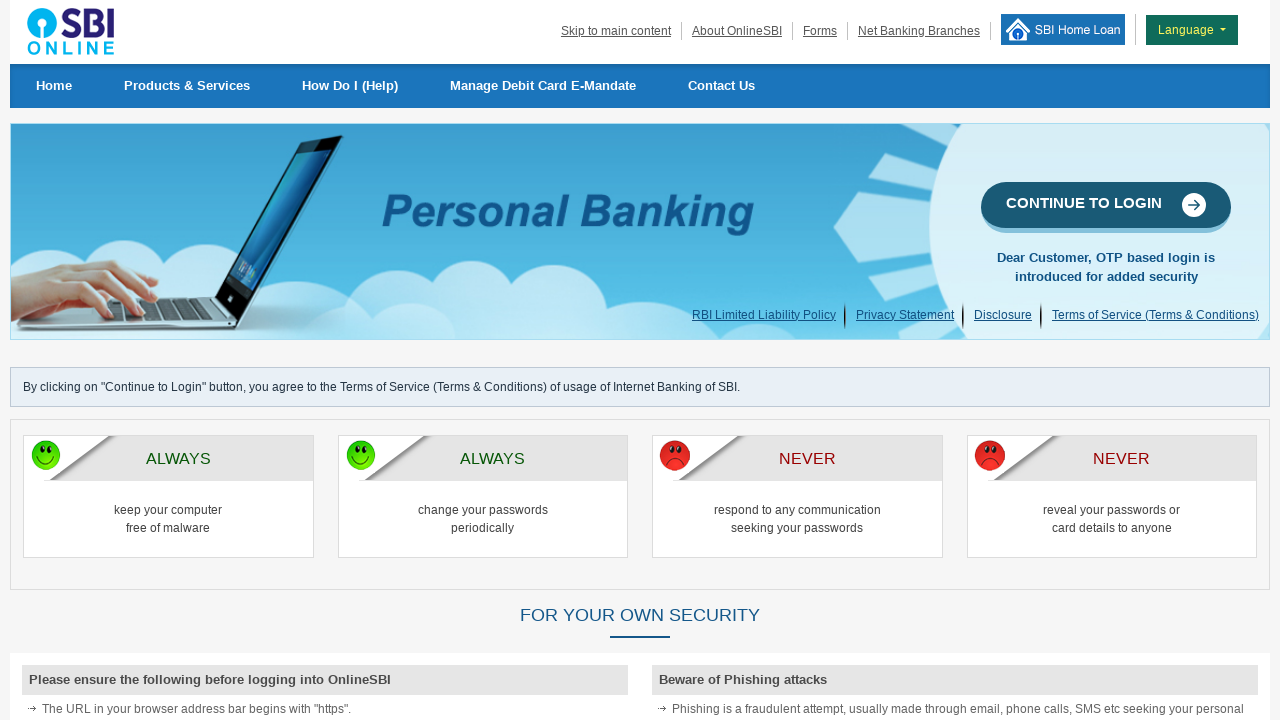

Clicked CONTINUE TO LOGIN link at (1106, 207) on text=CONTINUE TO LOGIN
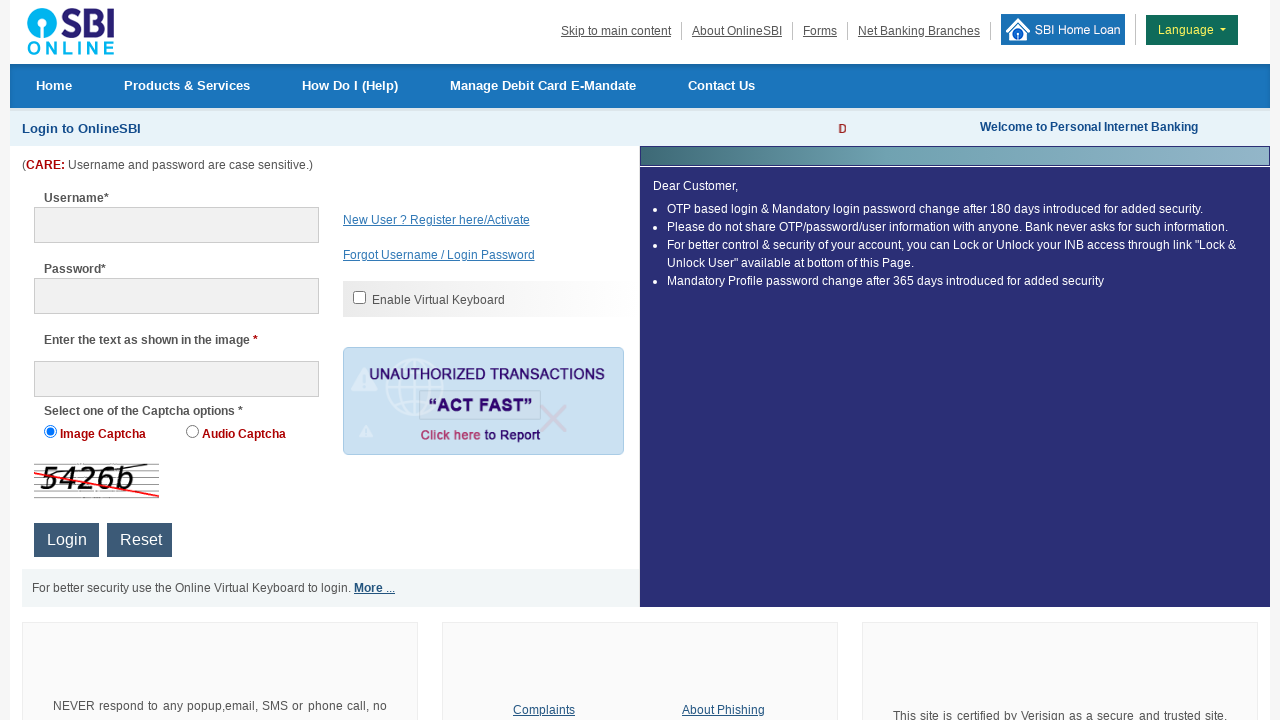

Waited 3 seconds for page to load
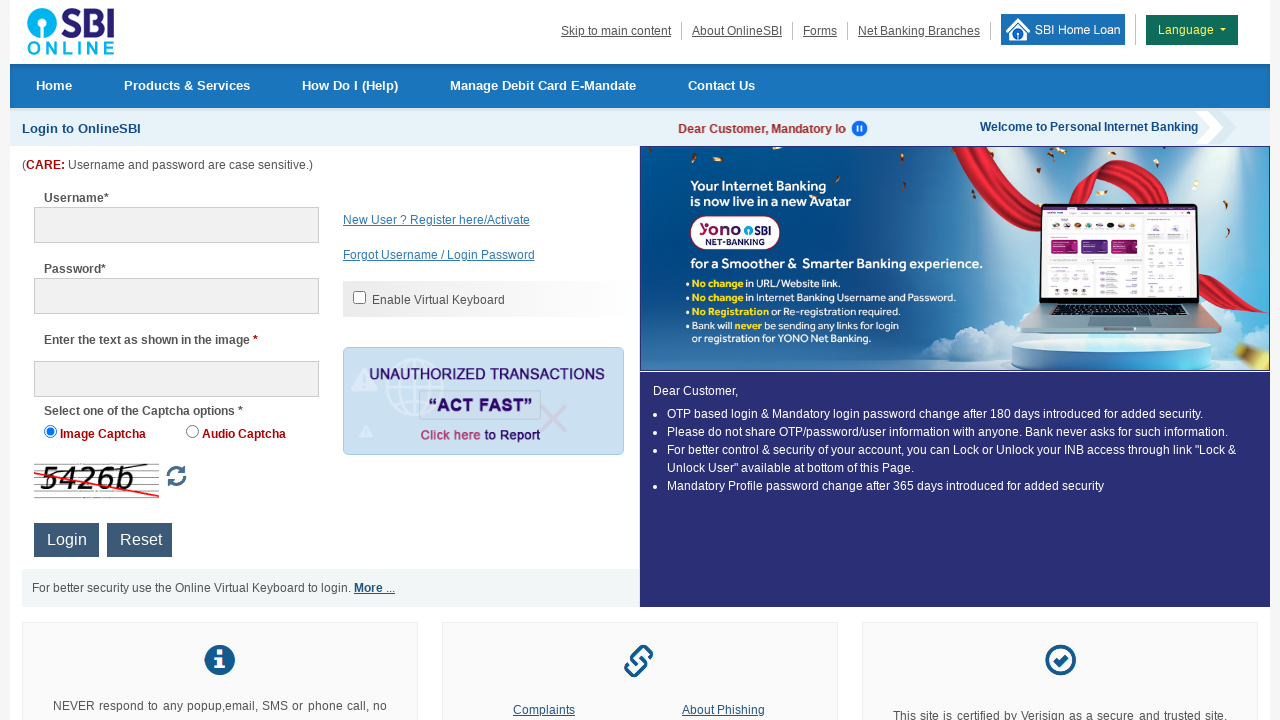

Clicked login button without credentials at (66, 540) on #Button2
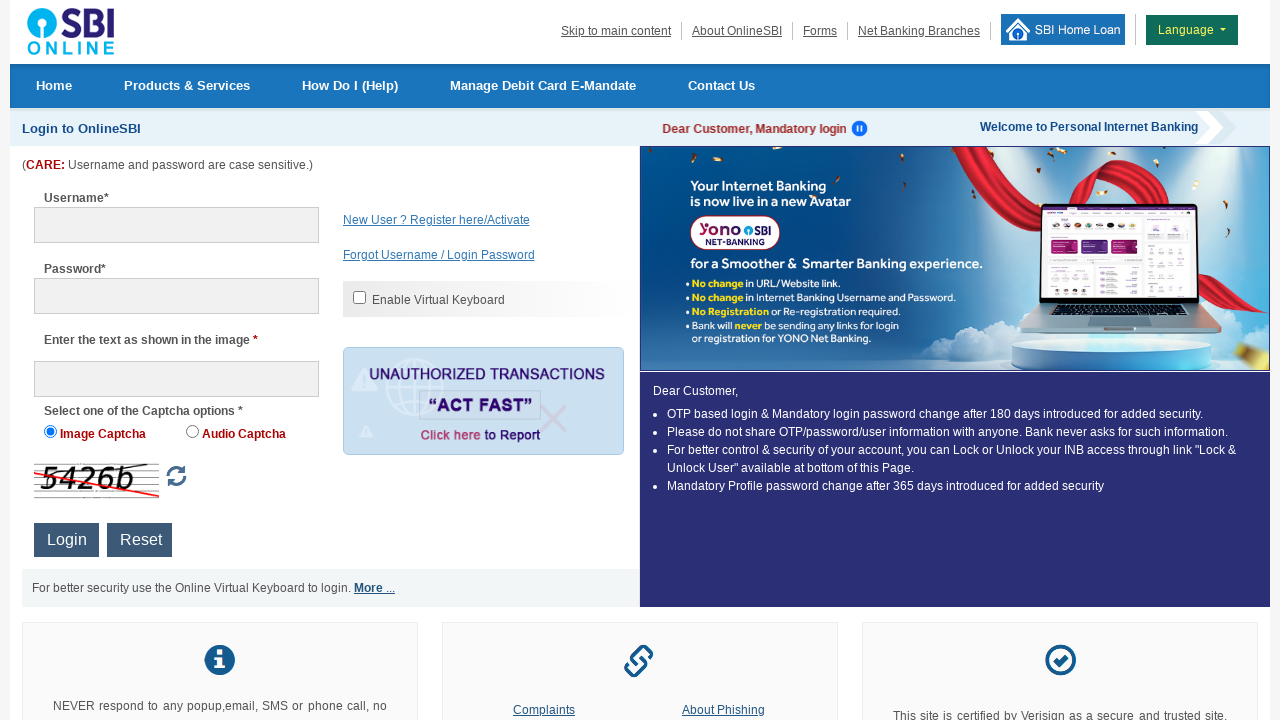

Set up dialog handler to accept alerts
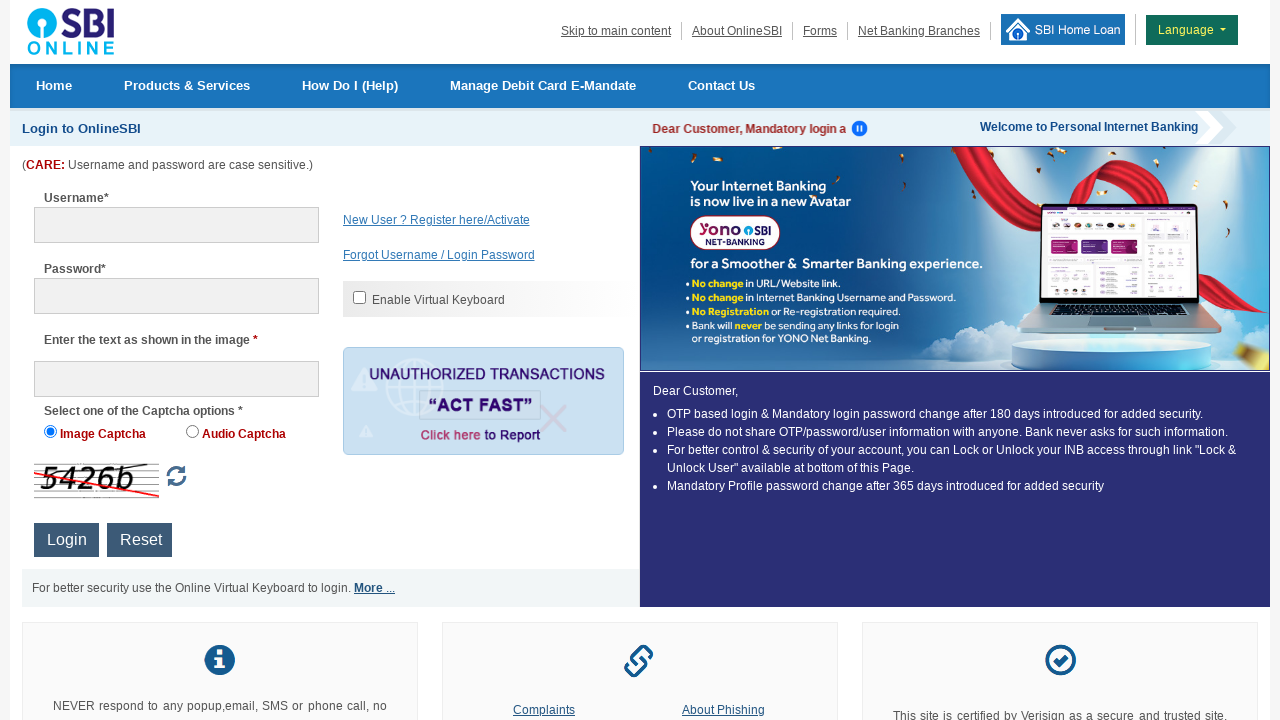

Waited 3 seconds for alert to be accepted
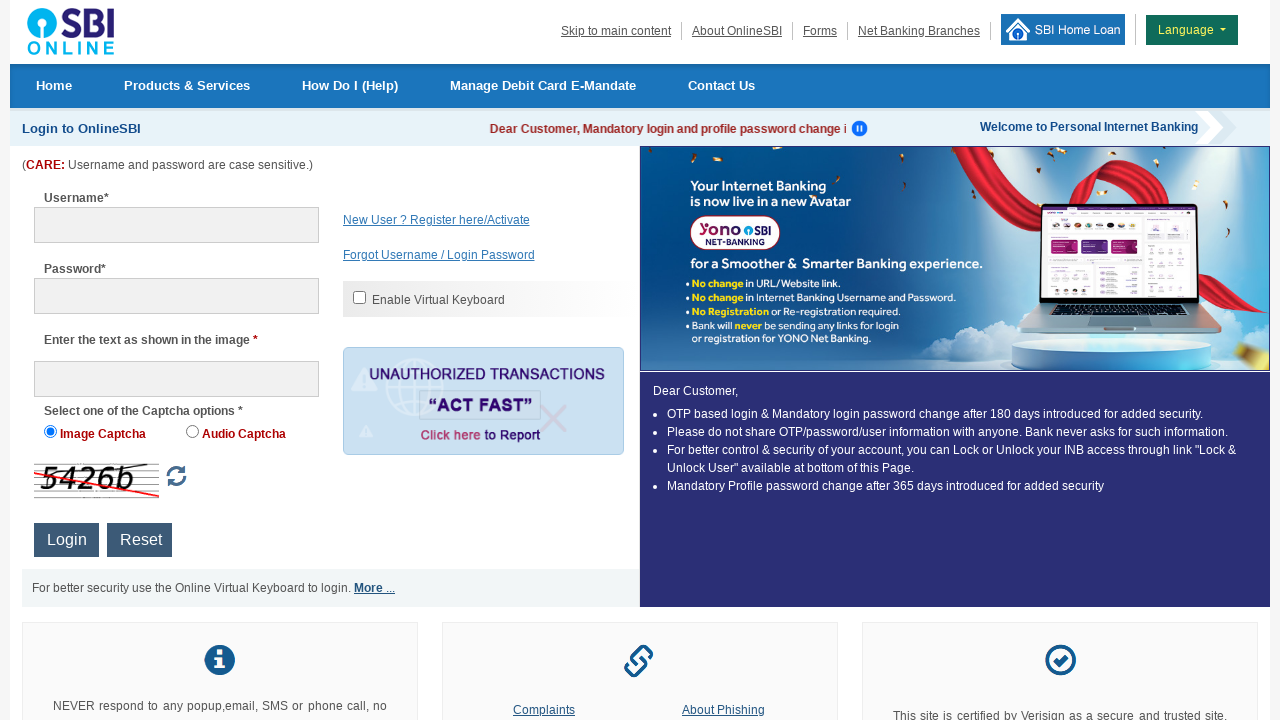

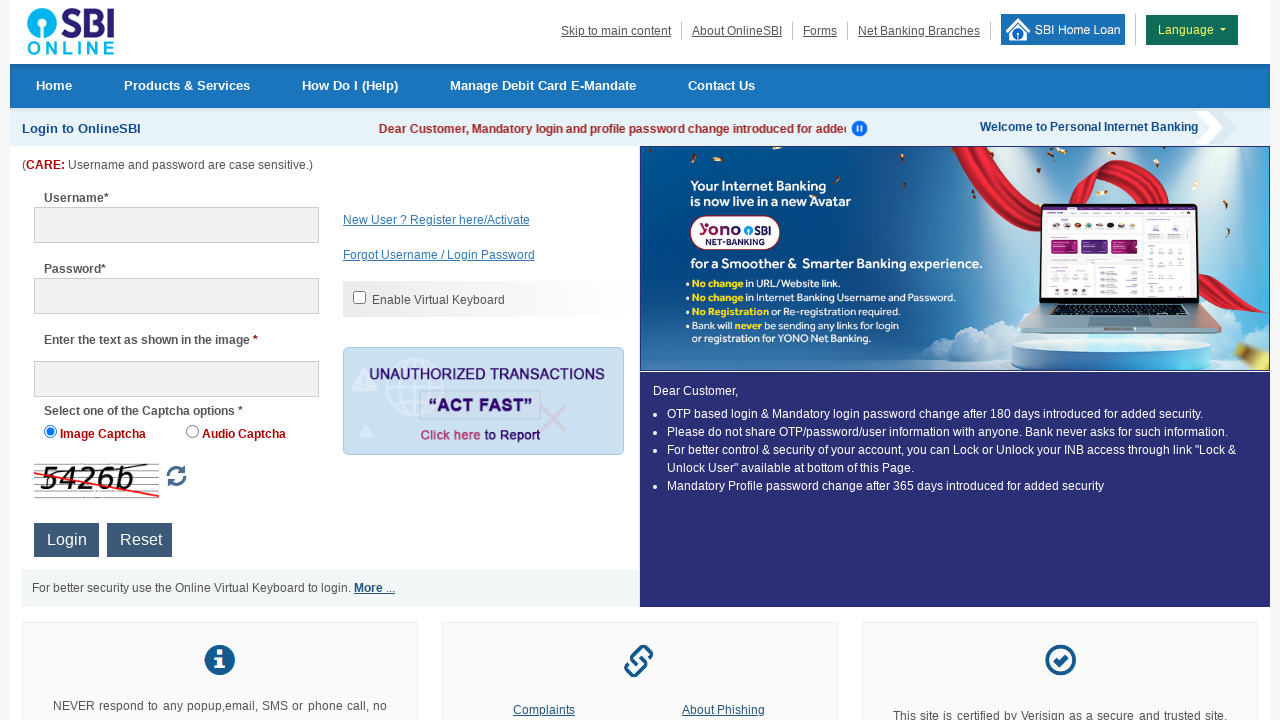